Tests drag and drop functionality by dragging an element from column A to column B

Starting URL: https://the-internet.herokuapp.com/drag_and_drop

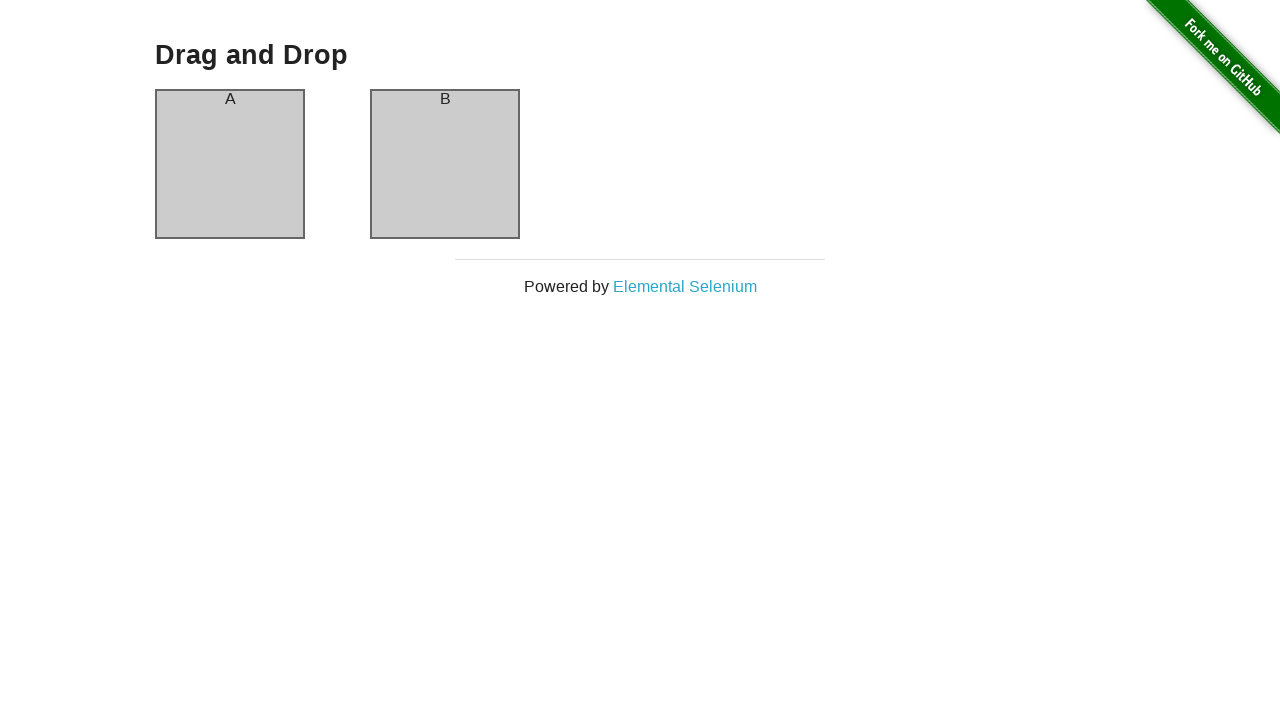

Located source element in column A
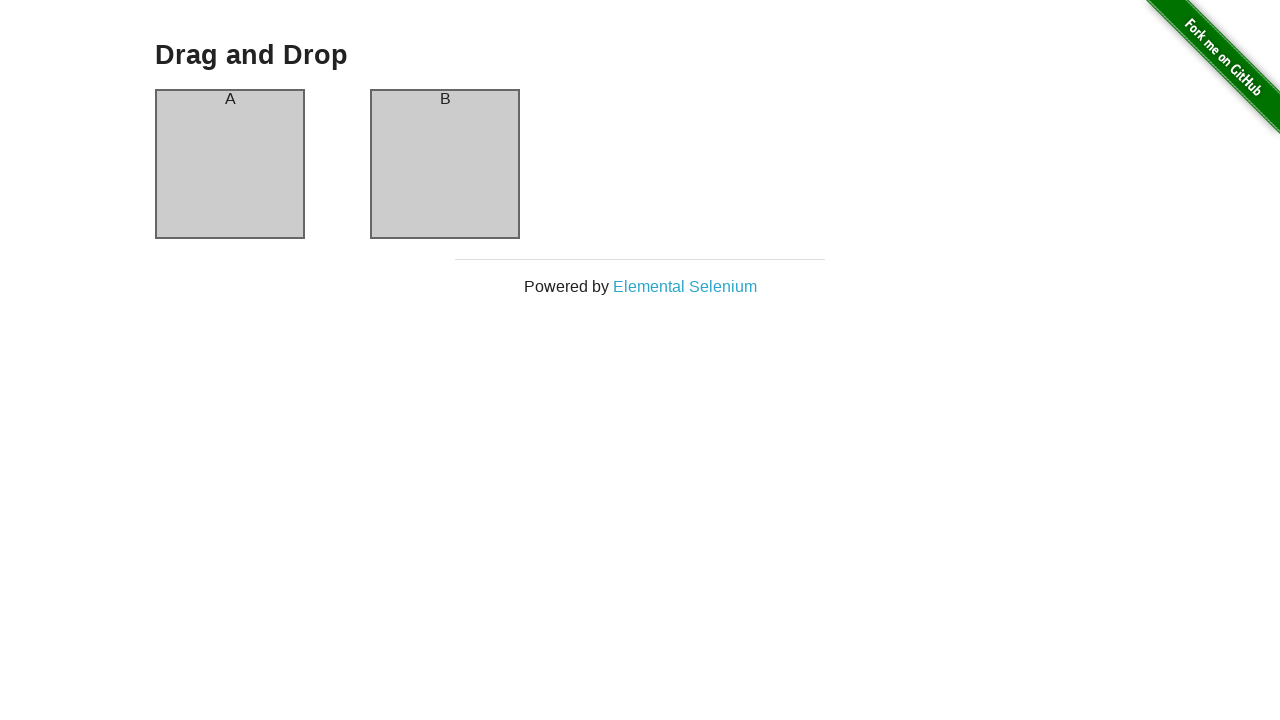

Located destination element in column B
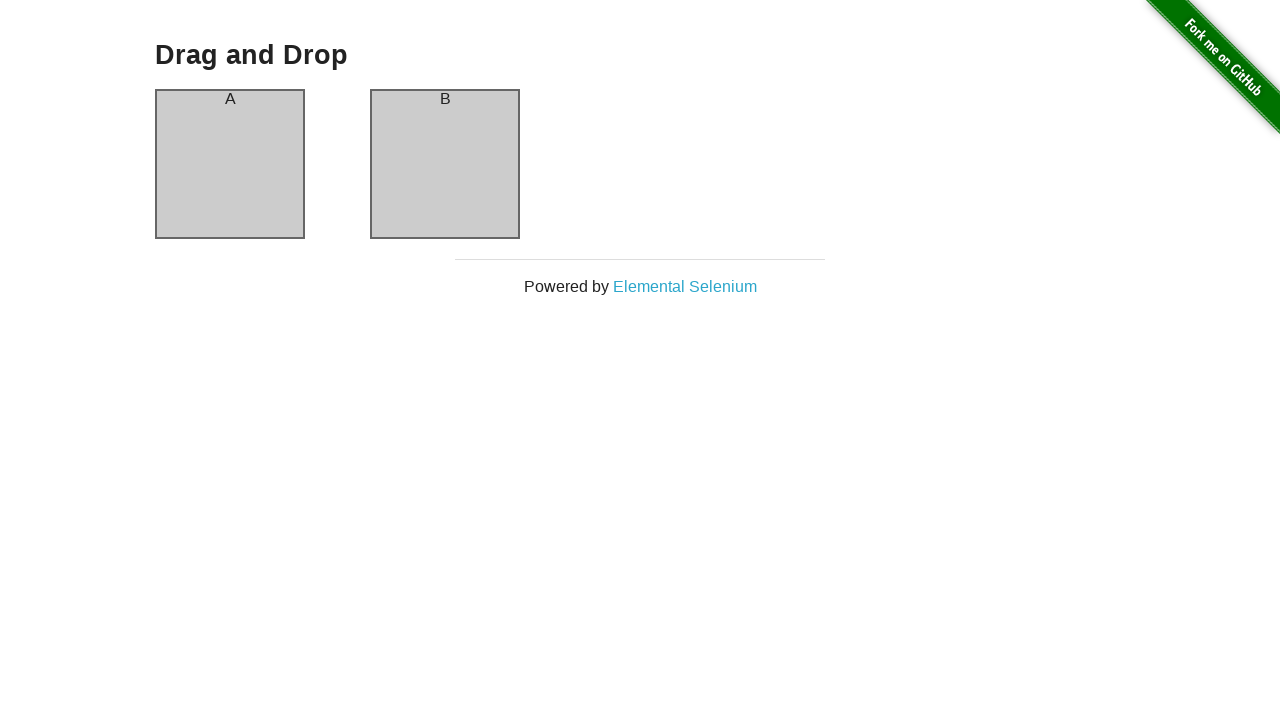

Dragged element from column A to column B at (445, 164)
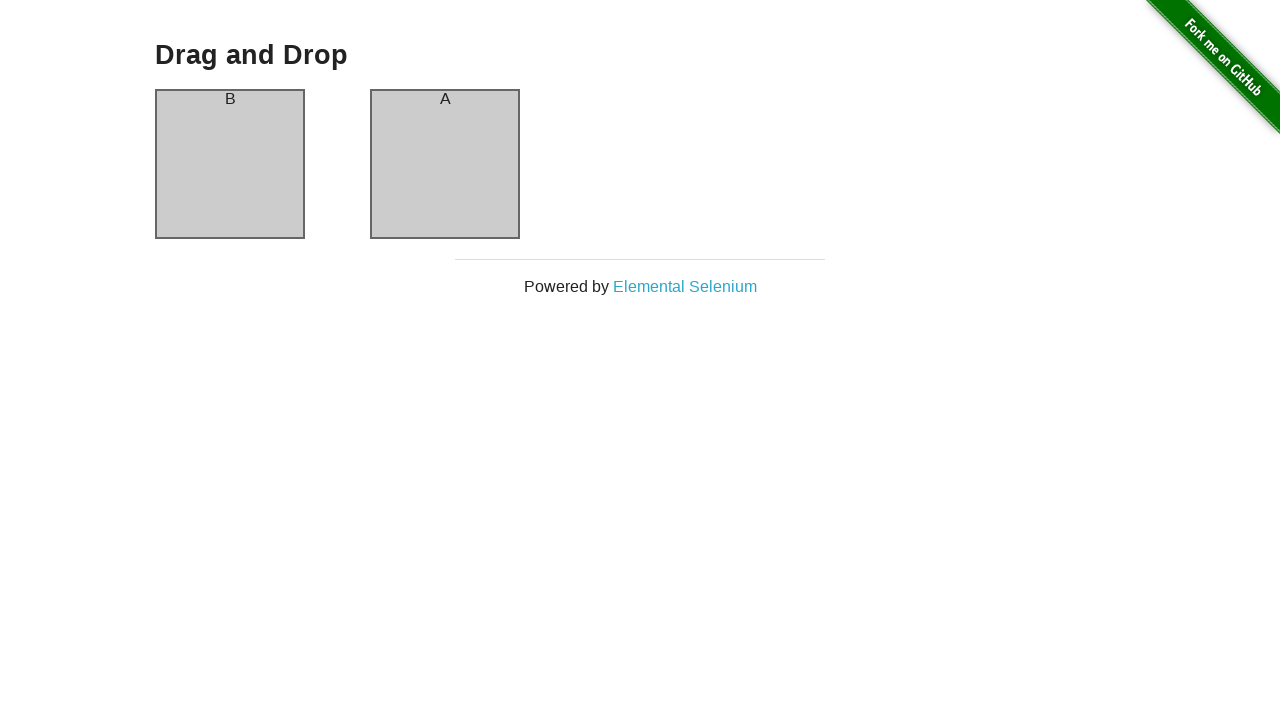

Waited for drag and drop action to complete
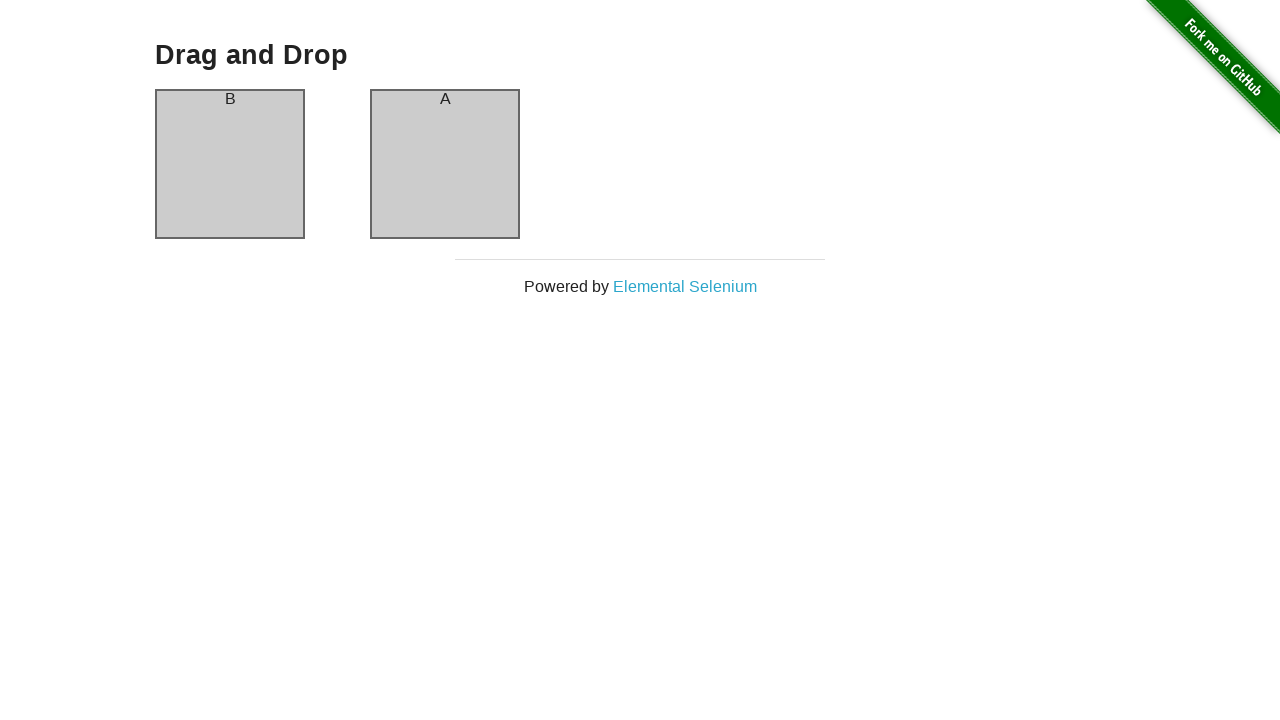

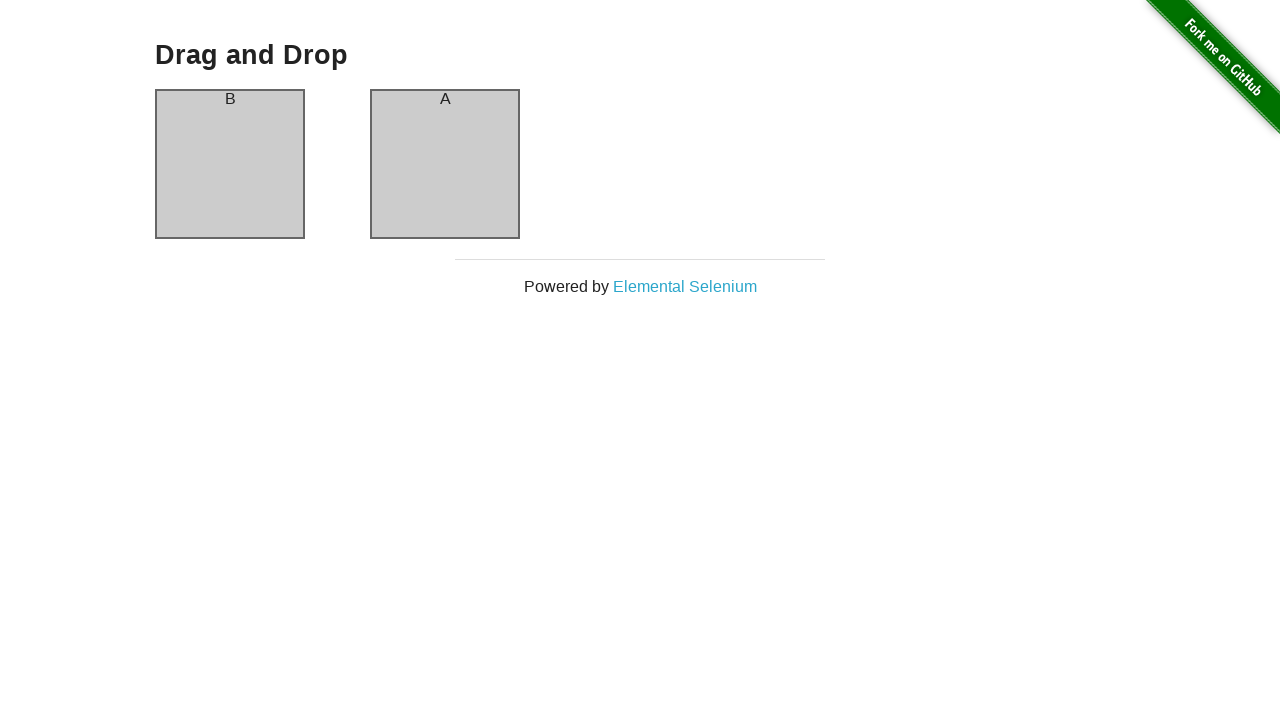